Tests interacting with a disabled textbox by using JavaScript to set its value, demonstrating how to work with disabled form elements

Starting URL: https://seleniumpractise.blogspot.com/2016/09/how-to-work-with-disable-textbox-or.html

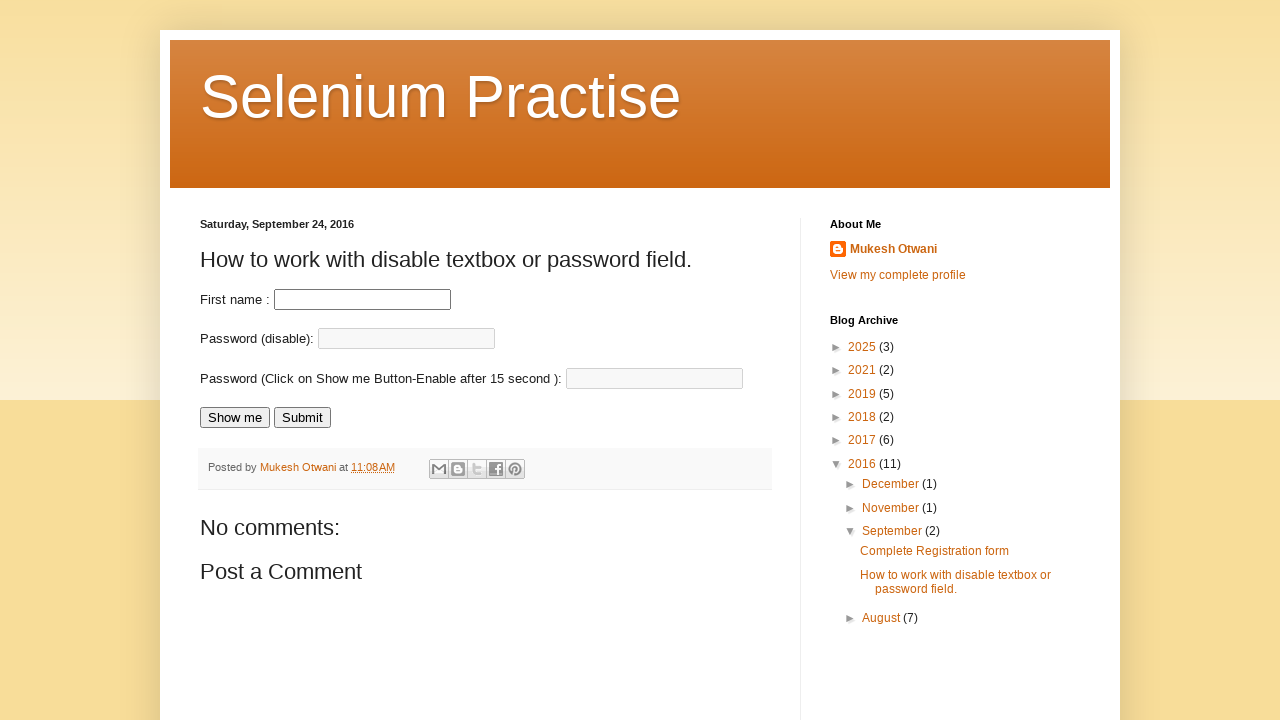

Navigated to disabled textbox demo page
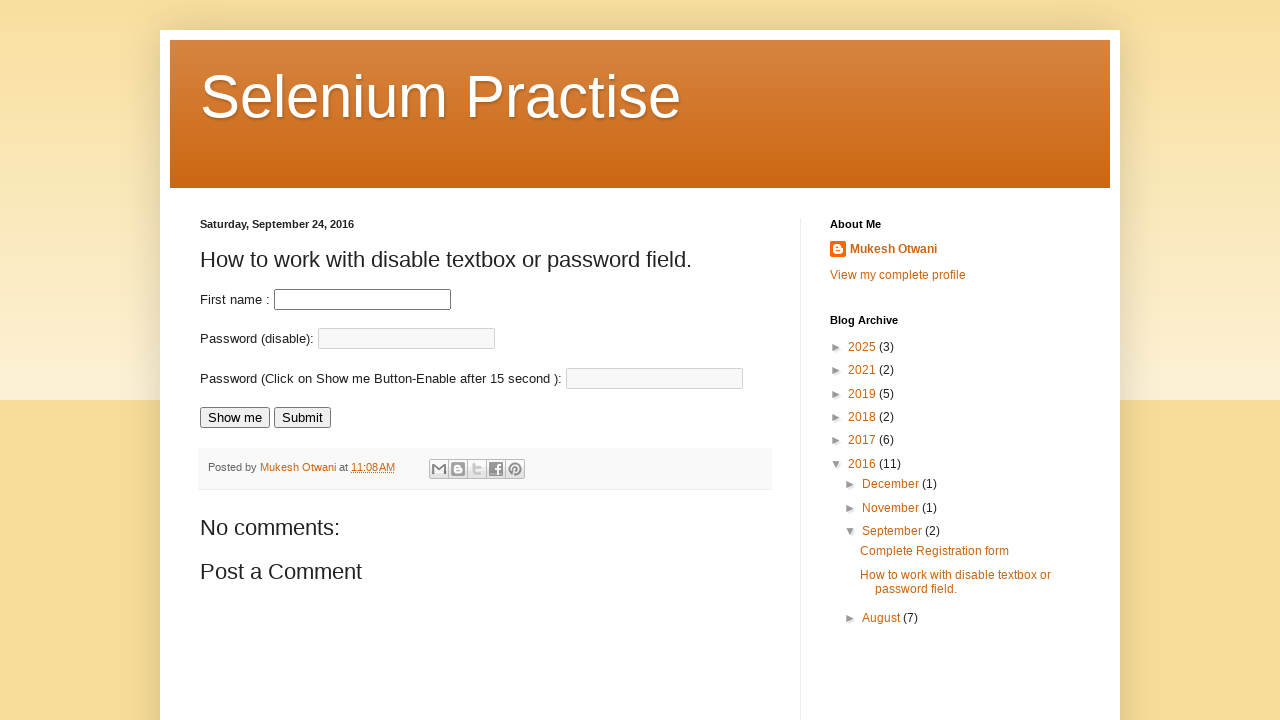

Used JavaScript to set value on disabled password field to 'testuser2024'
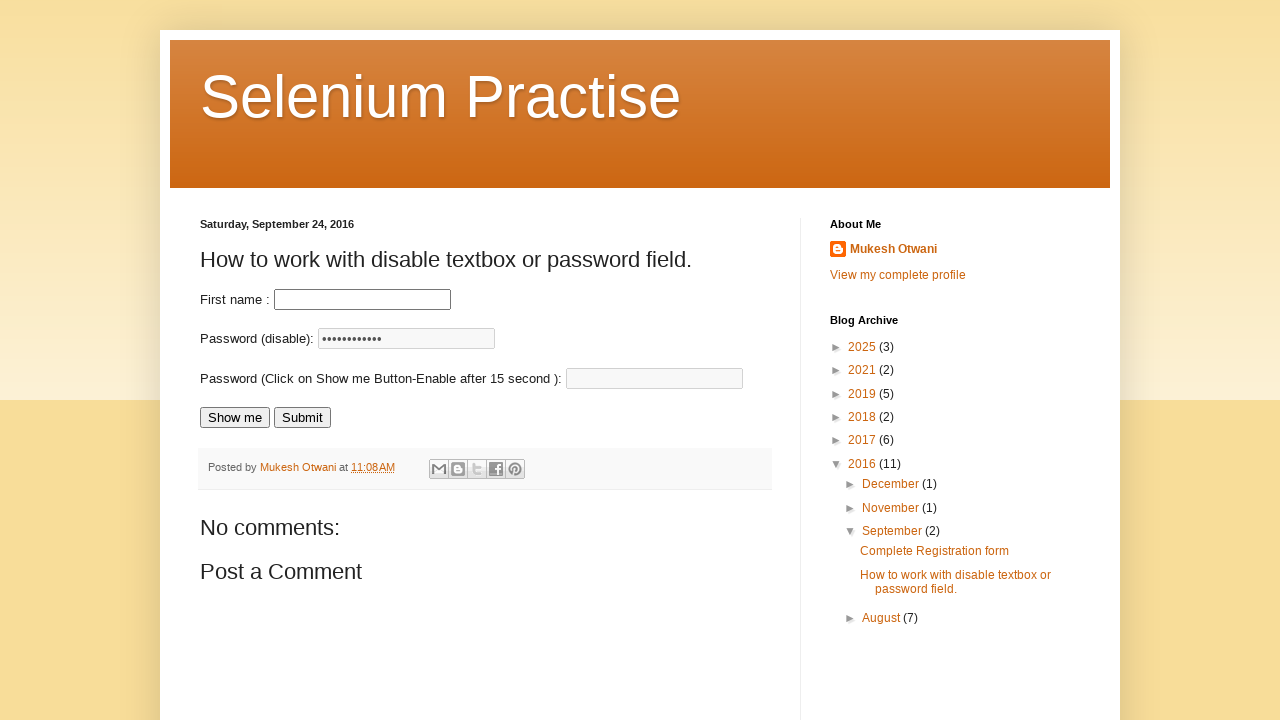

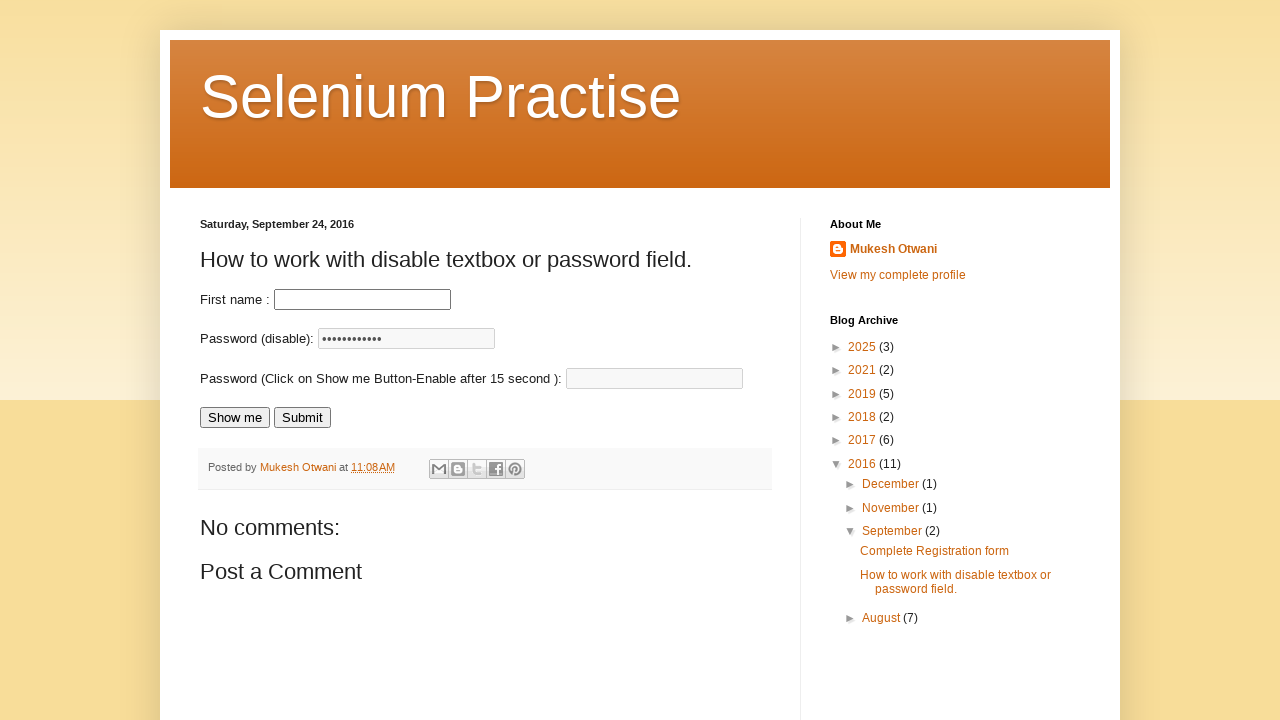